Tests the Python.org search functionality by searching for a nonsense term and verifying that "No results found" message is displayed

Starting URL: https://www.python.org

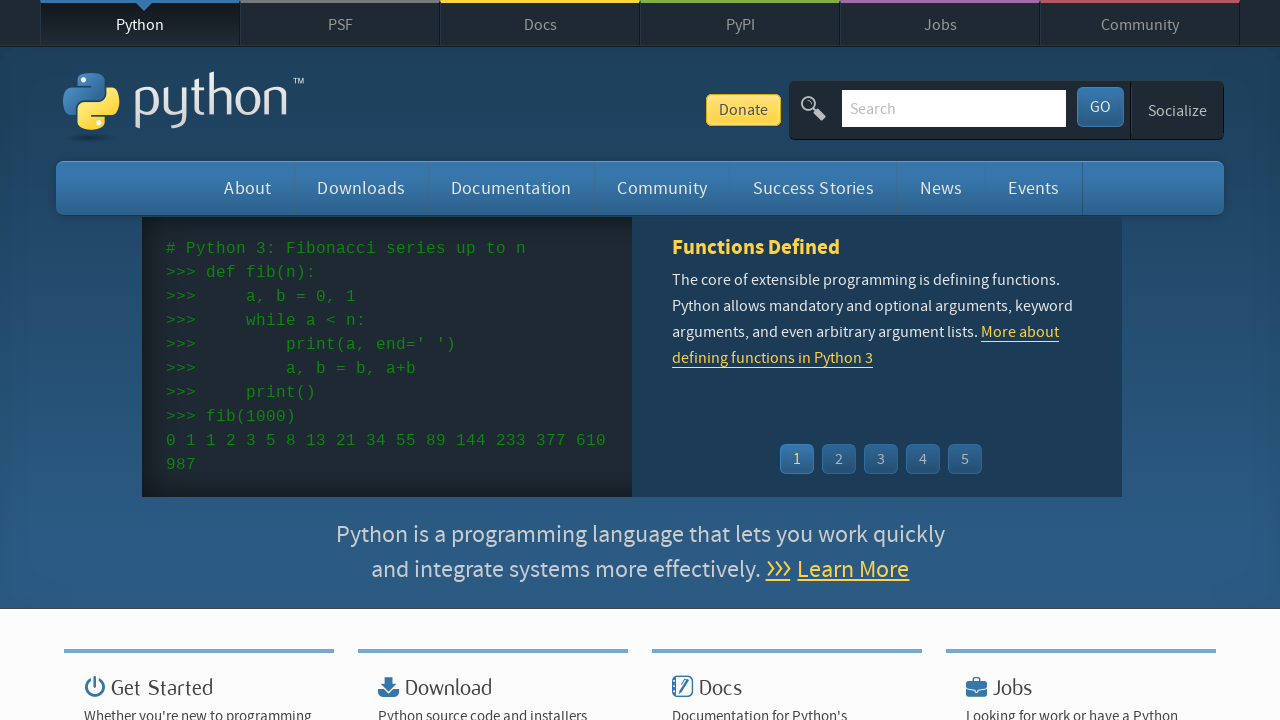

Filled search box with nonsense term 'bla bla xyzzy123' on input[name='q']
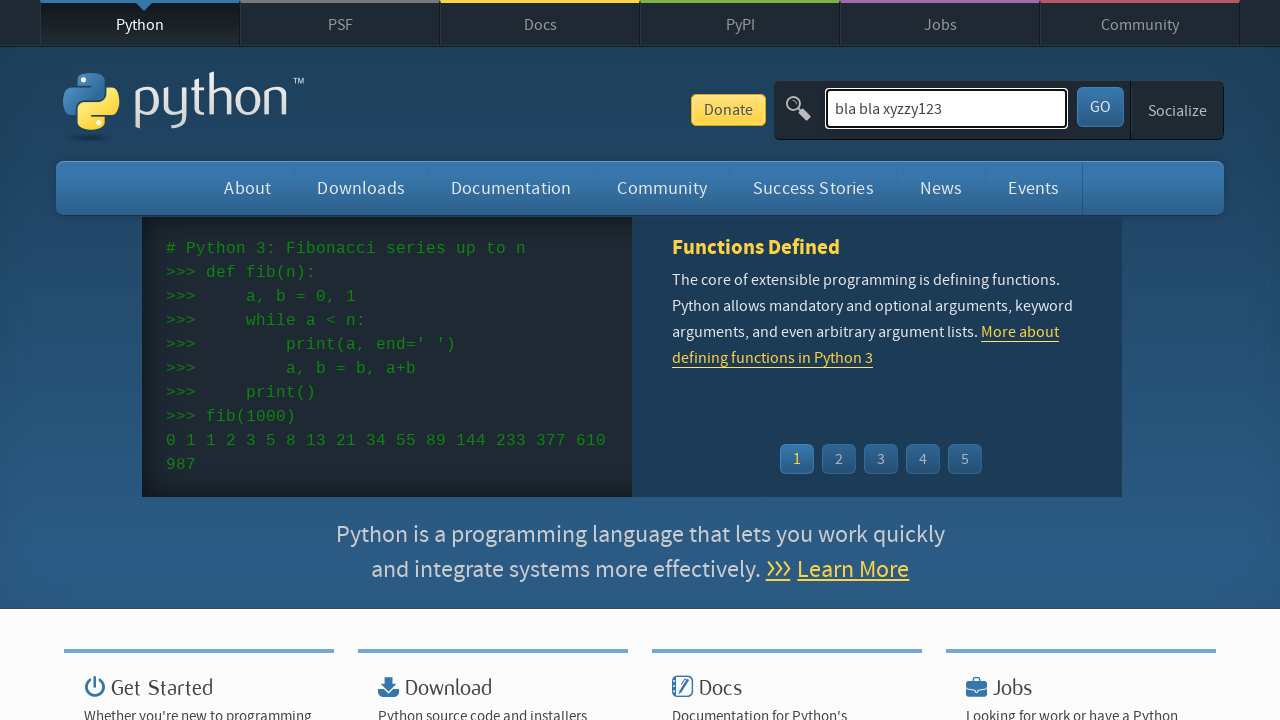

Clicked submit button to search at (1100, 107) on button[type='submit']
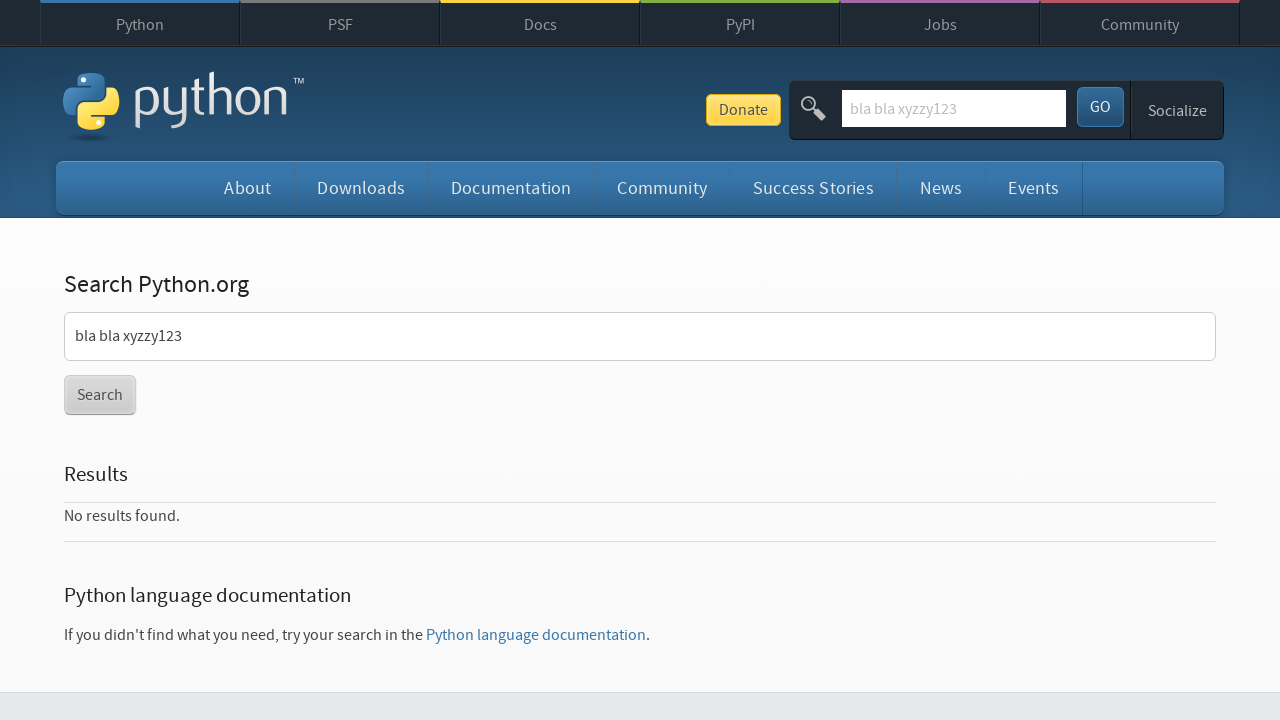

Verified 'No results found' message is displayed
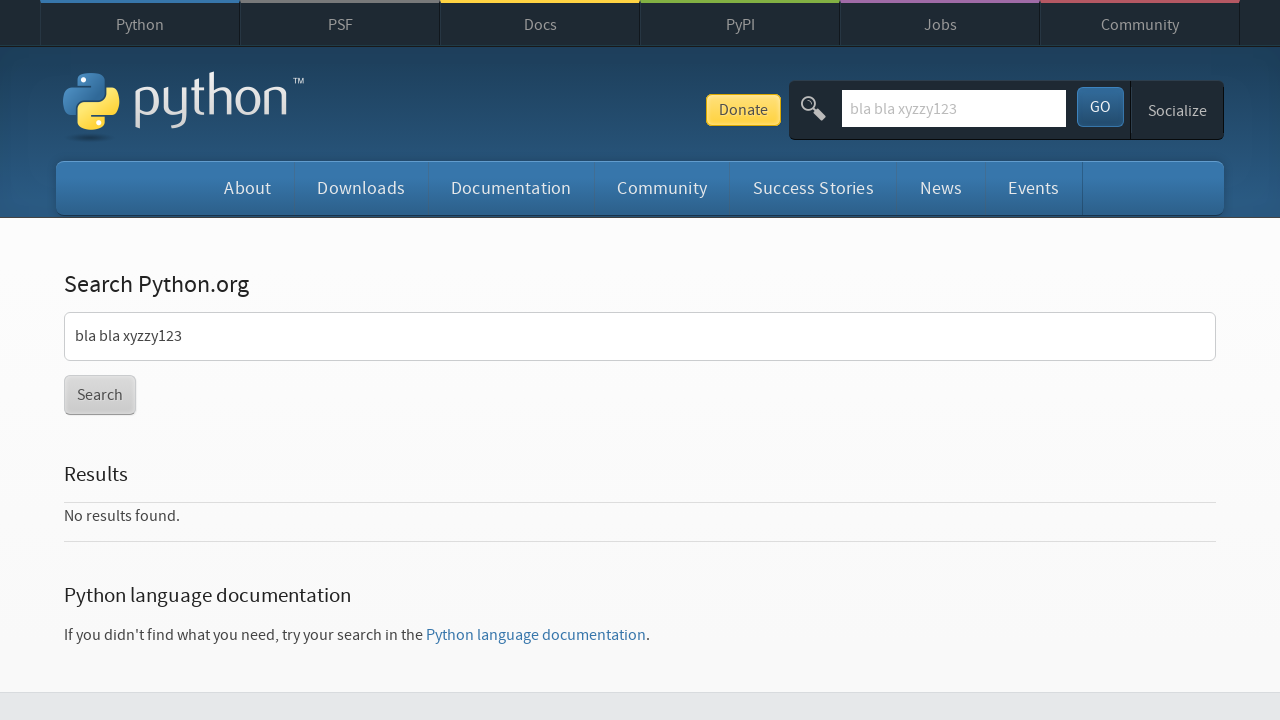

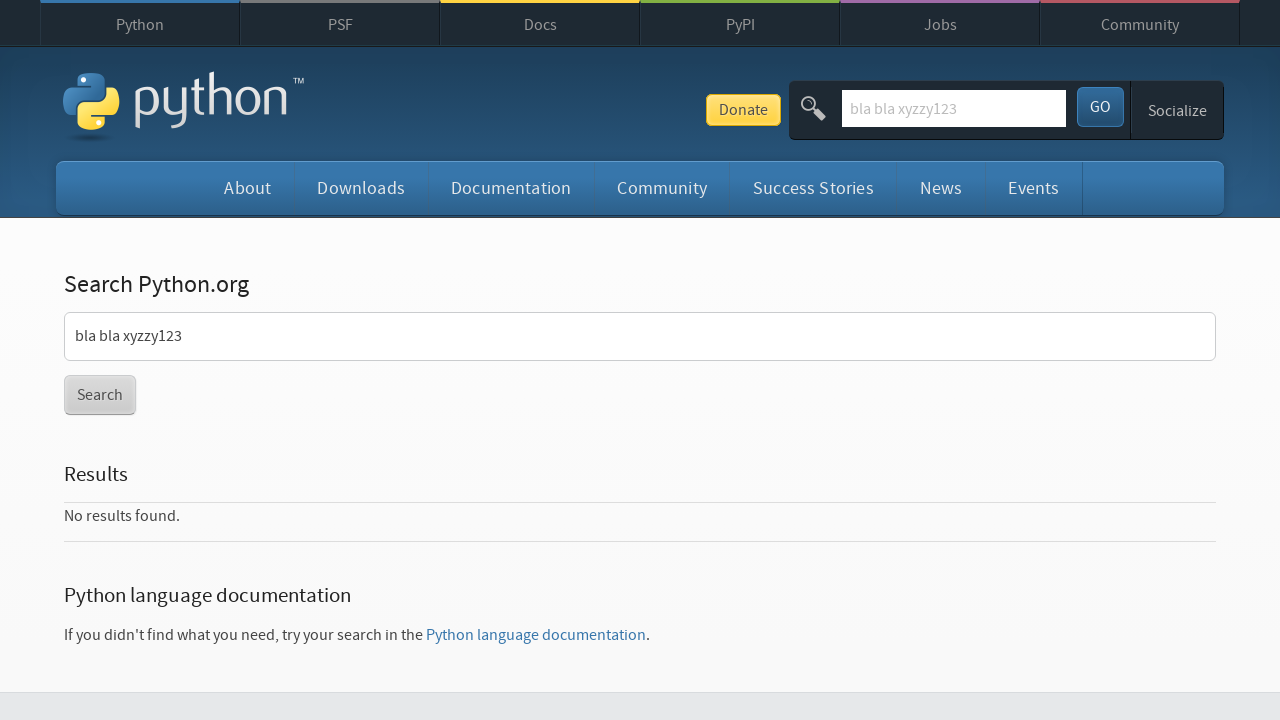